Navigates to the Royal Enfield India homepage and verifies the page loads successfully

Starting URL: https://www.royalenfield.com/in/en/home/

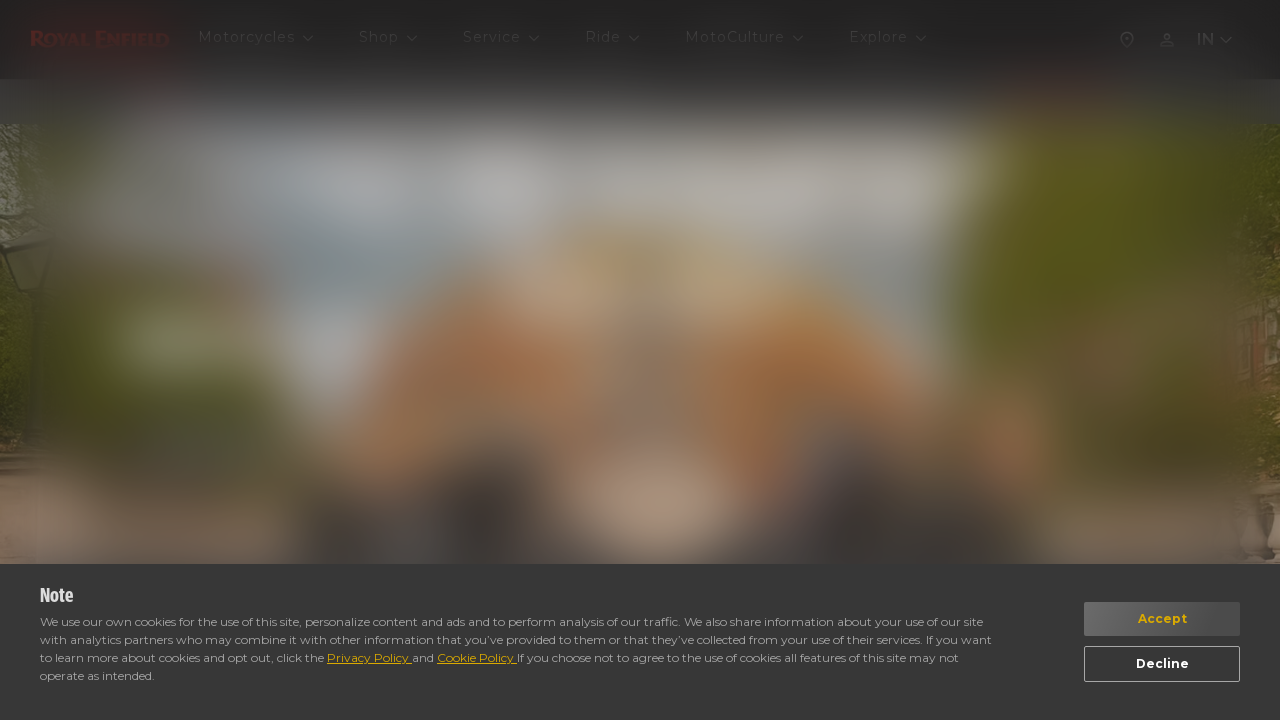

Royal Enfield India homepage loaded (DOM content ready)
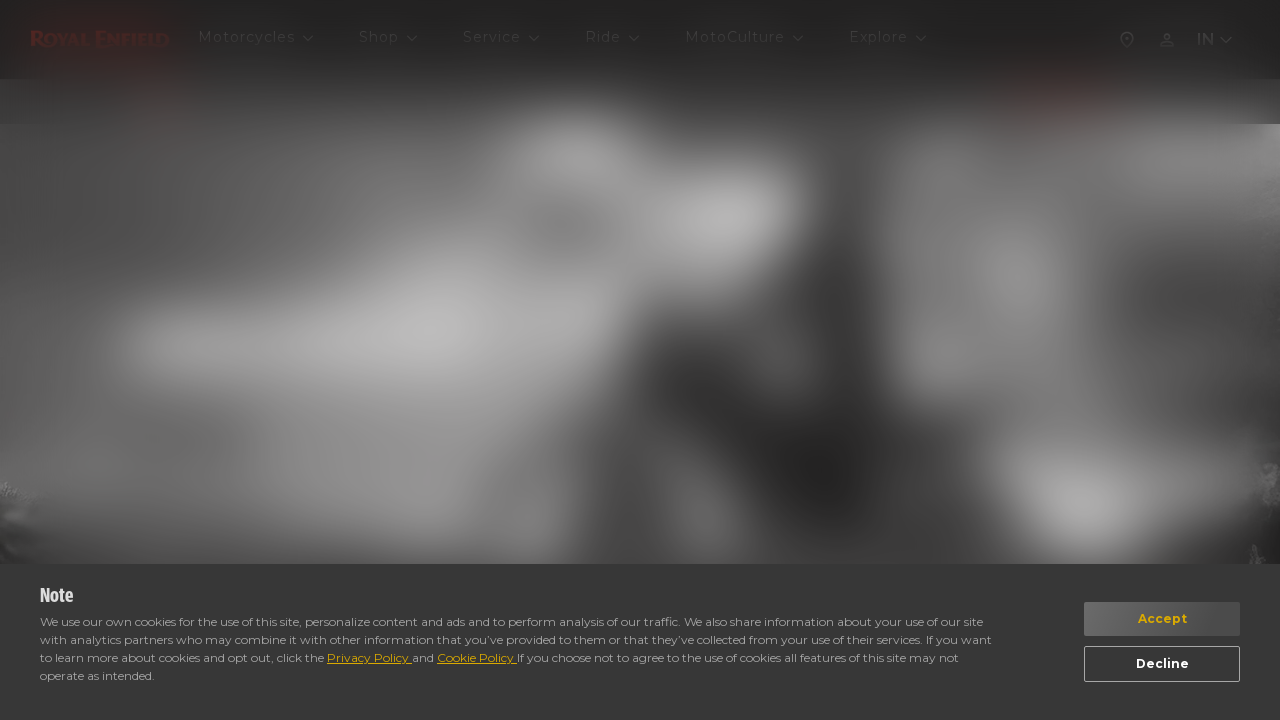

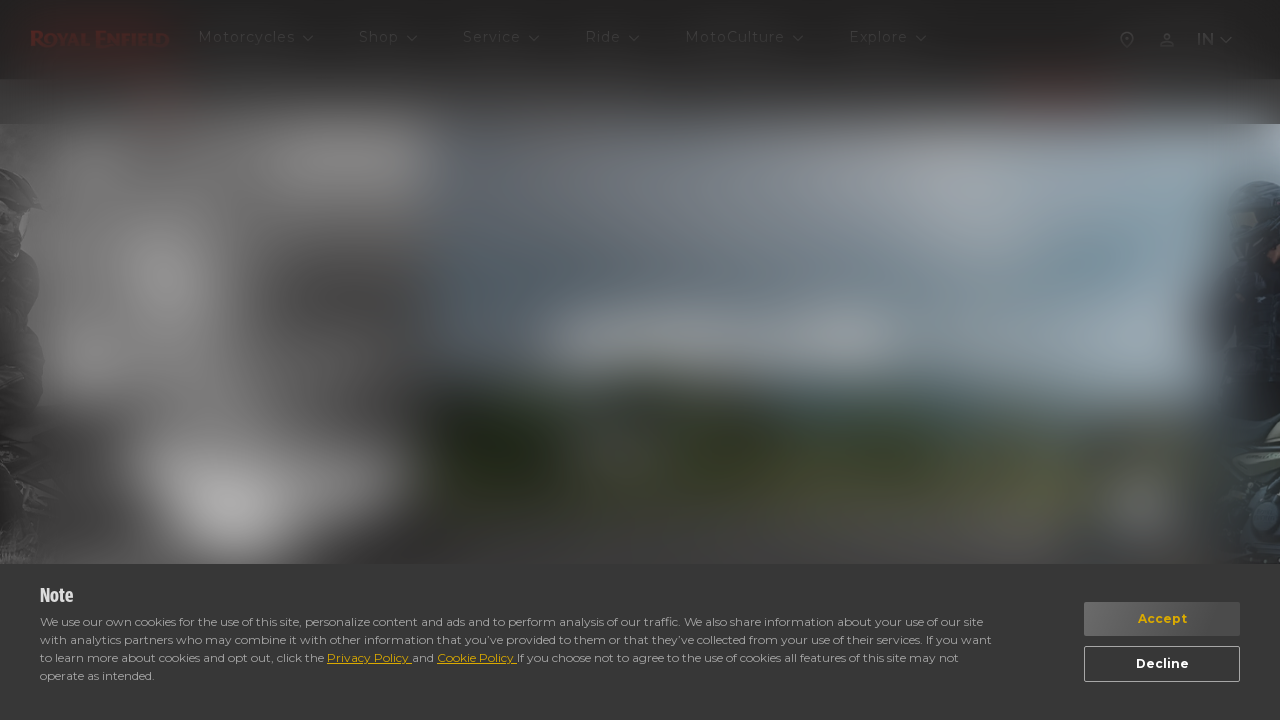